Opens the main page of UBRR bank website, verifies the body contains expected Russian text, and checks that the page title contains "Банк «УБРиР»"

Starting URL: https://www.ubrr.ru/

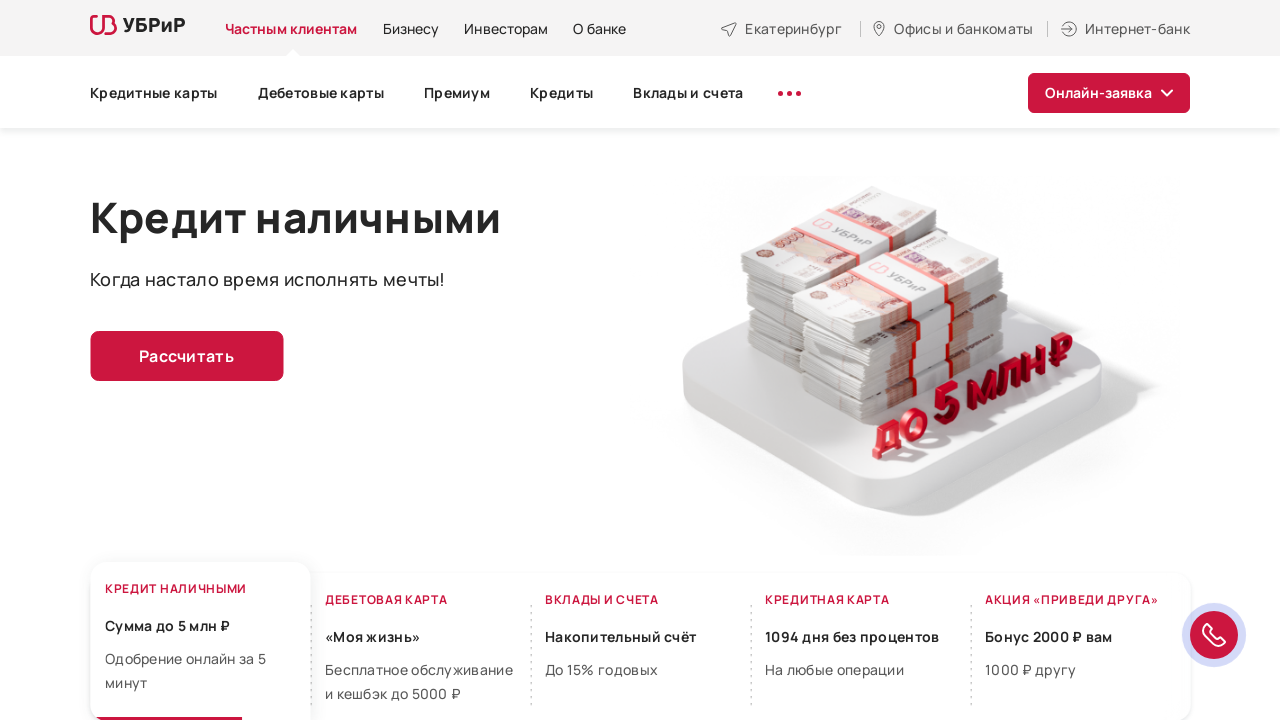

Navigated to UBRR bank main page
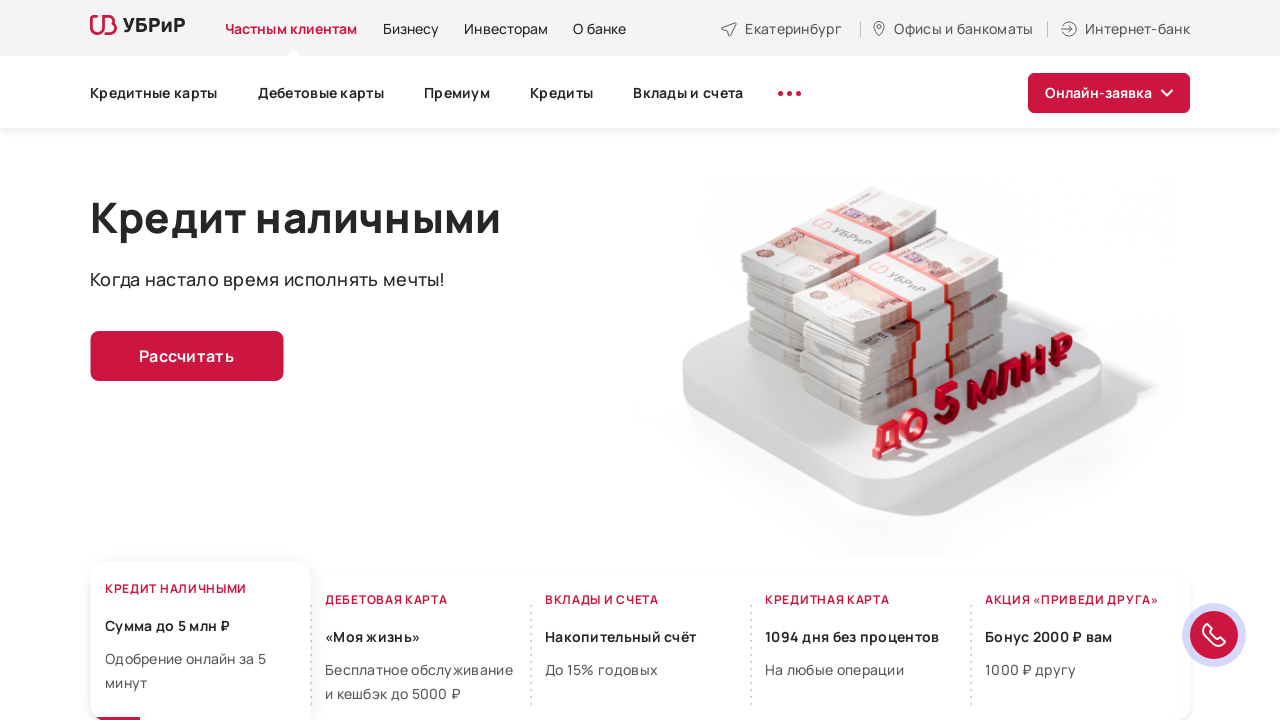

Body element loaded and ready
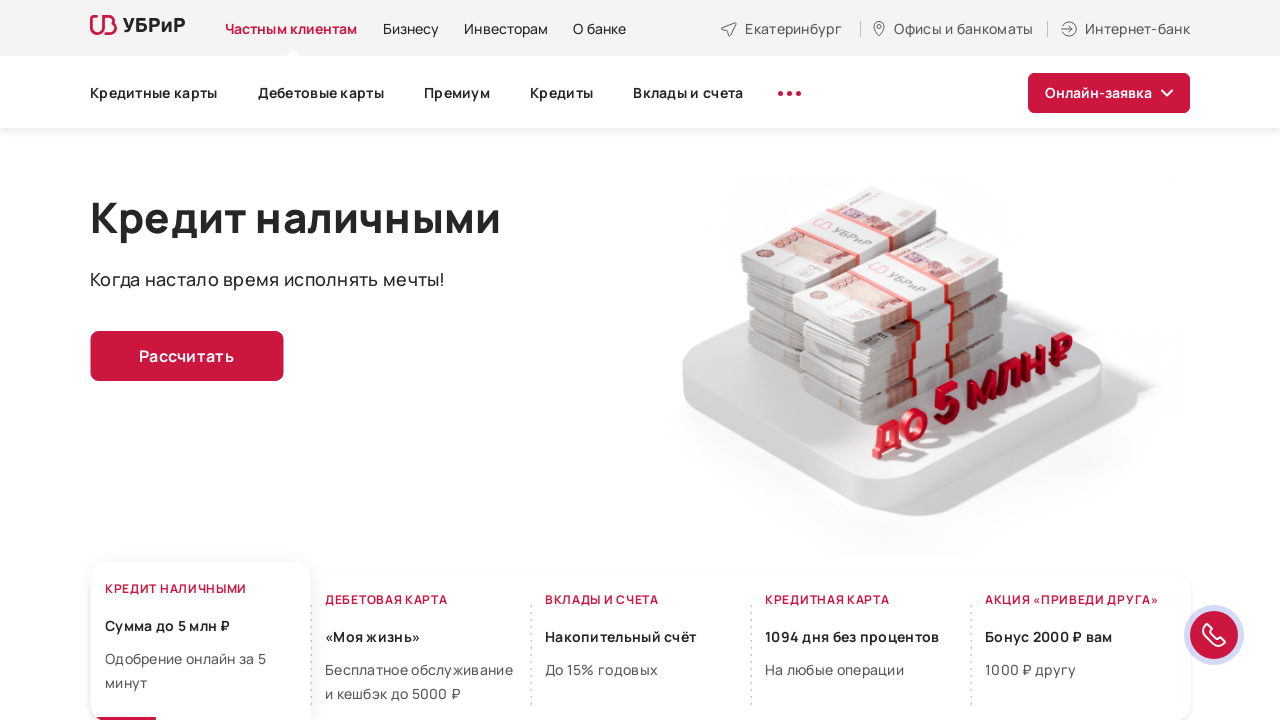

Verified body contains expected Russian text 'Уральский банк реконструкции и развития'
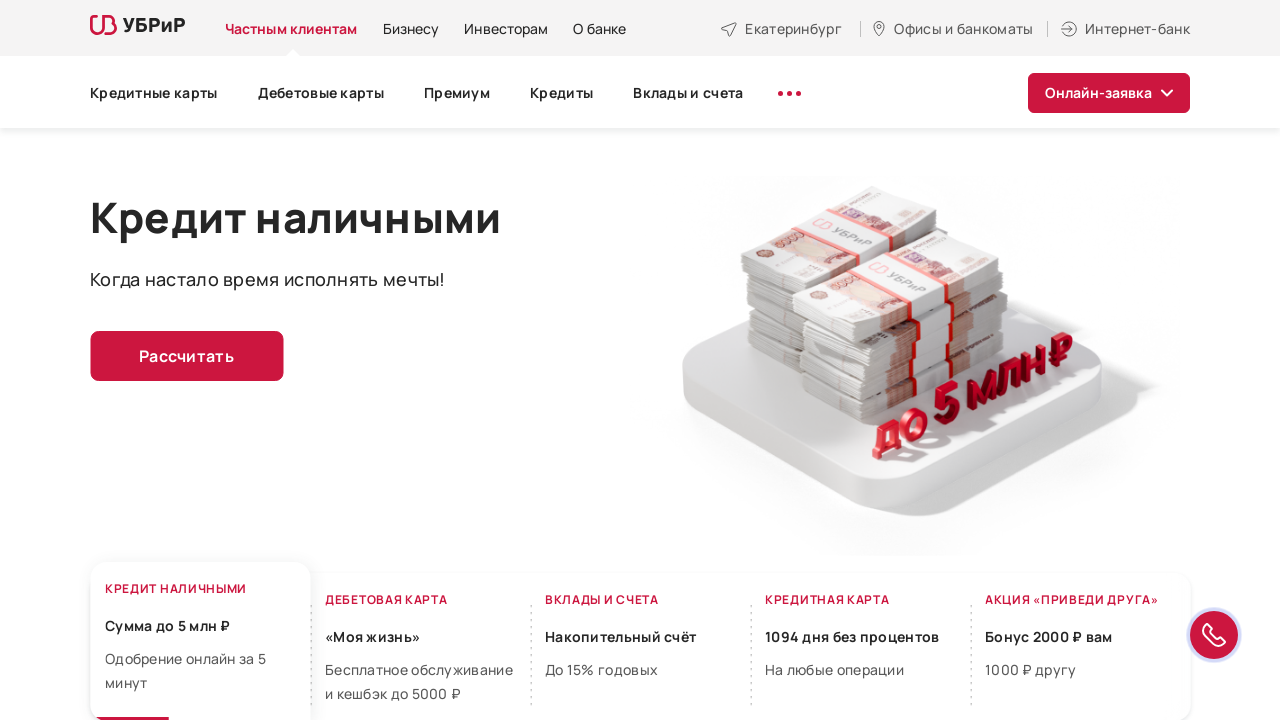

Verified page title contains 'Банк «УБРиР»'
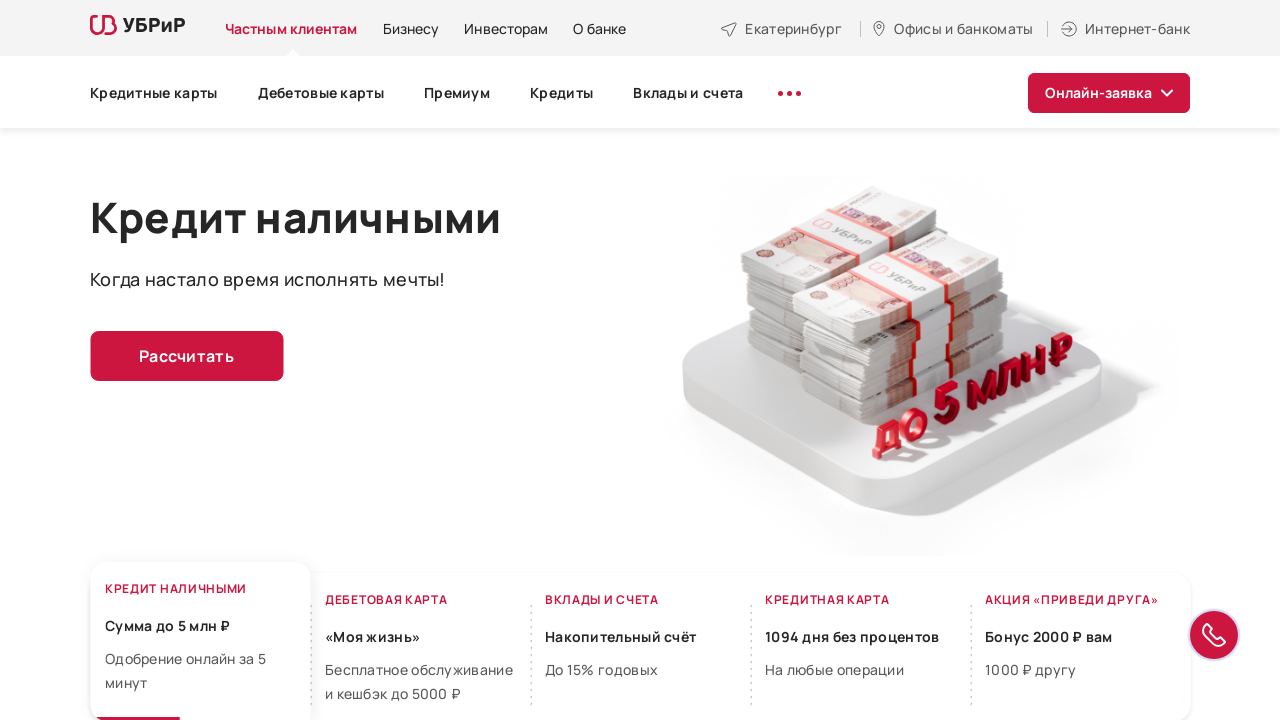

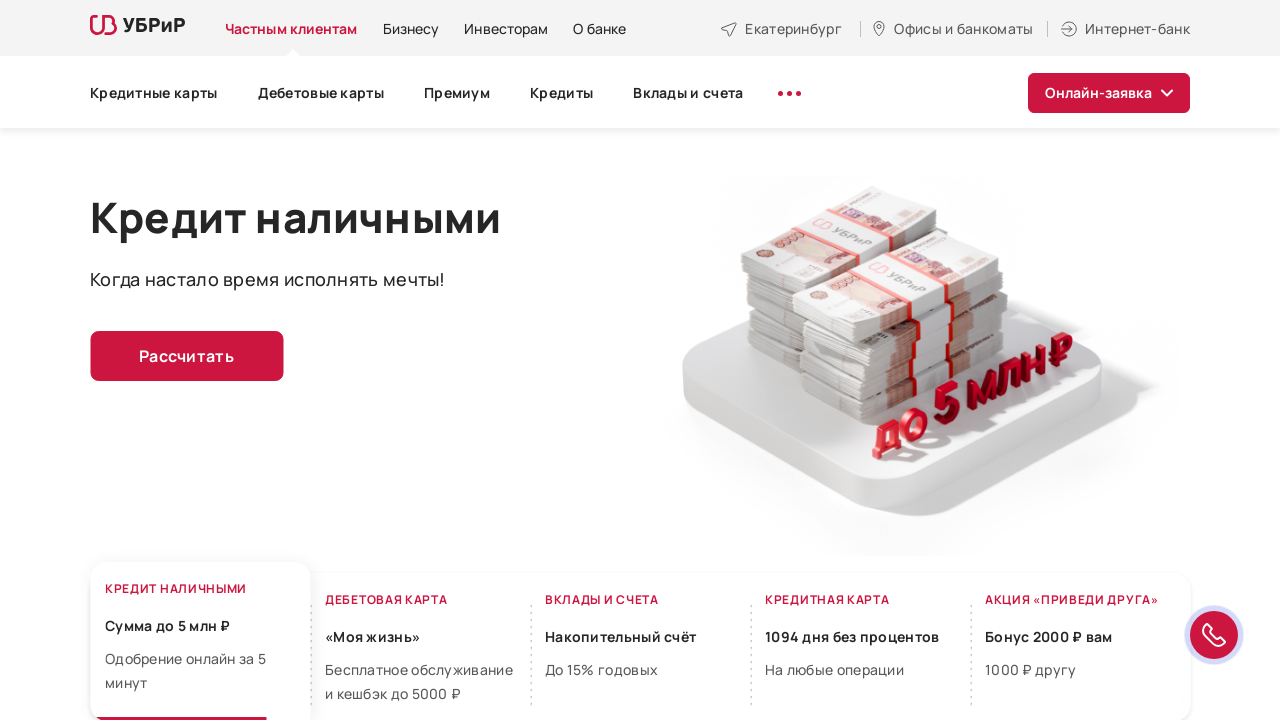